Tests checkbox functionality by clicking, checking, and unchecking checkboxes on the Toastr page

Starting URL: https://foden-testing-application.vercel.app/pages/iot-dashboard

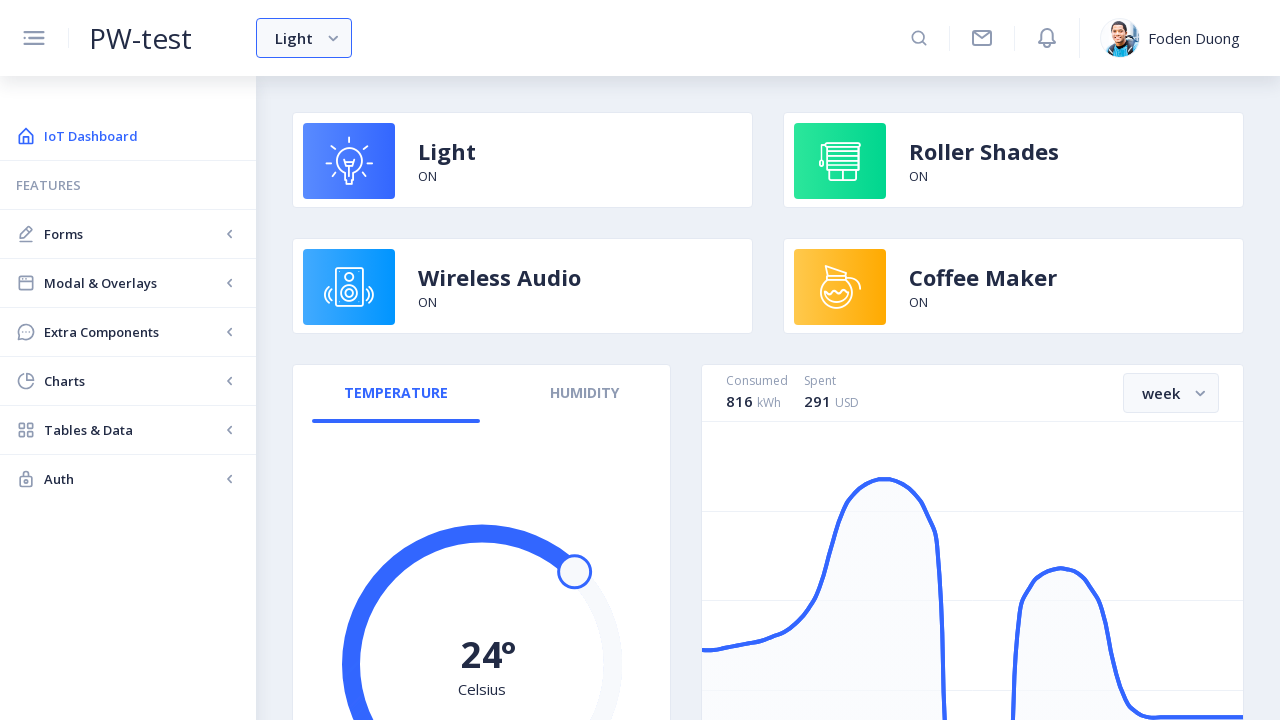

Clicked 'Modal & Overlays' menu item at (132, 283) on internal:text="Modal & Overlays"i
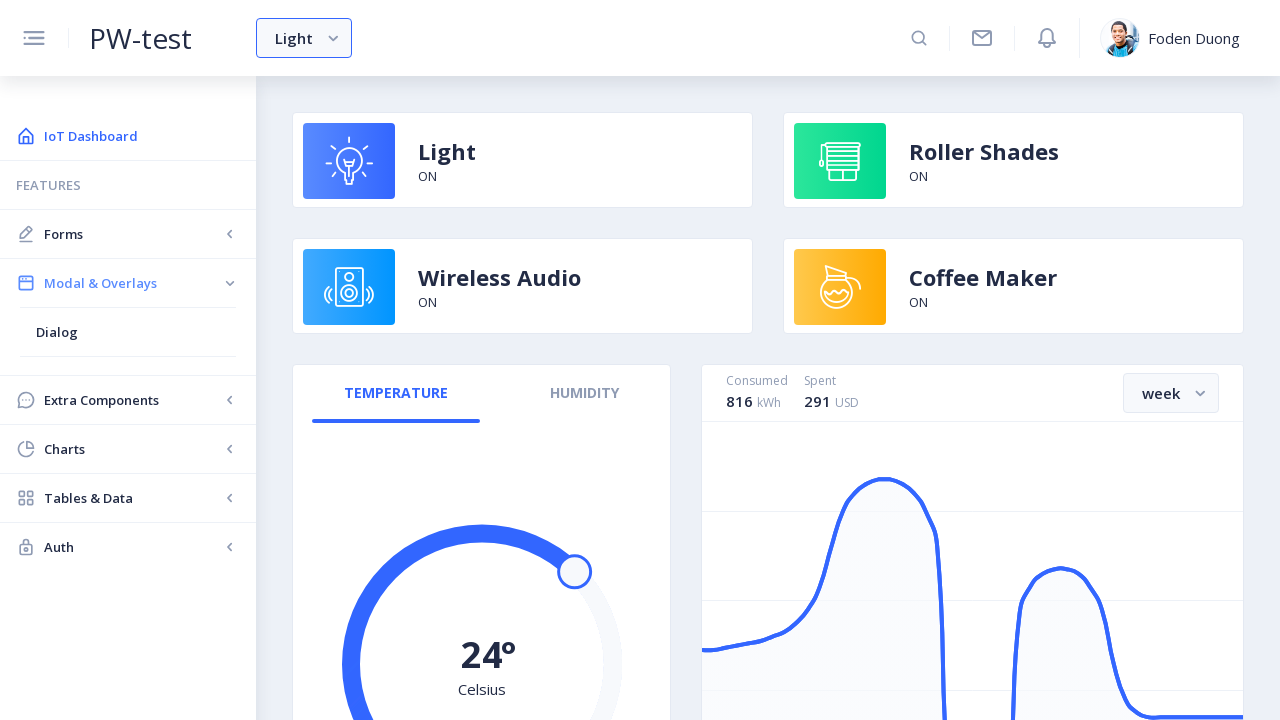

Clicked 'Toastr' submenu item at (128, 479) on internal:text="Toastr"i
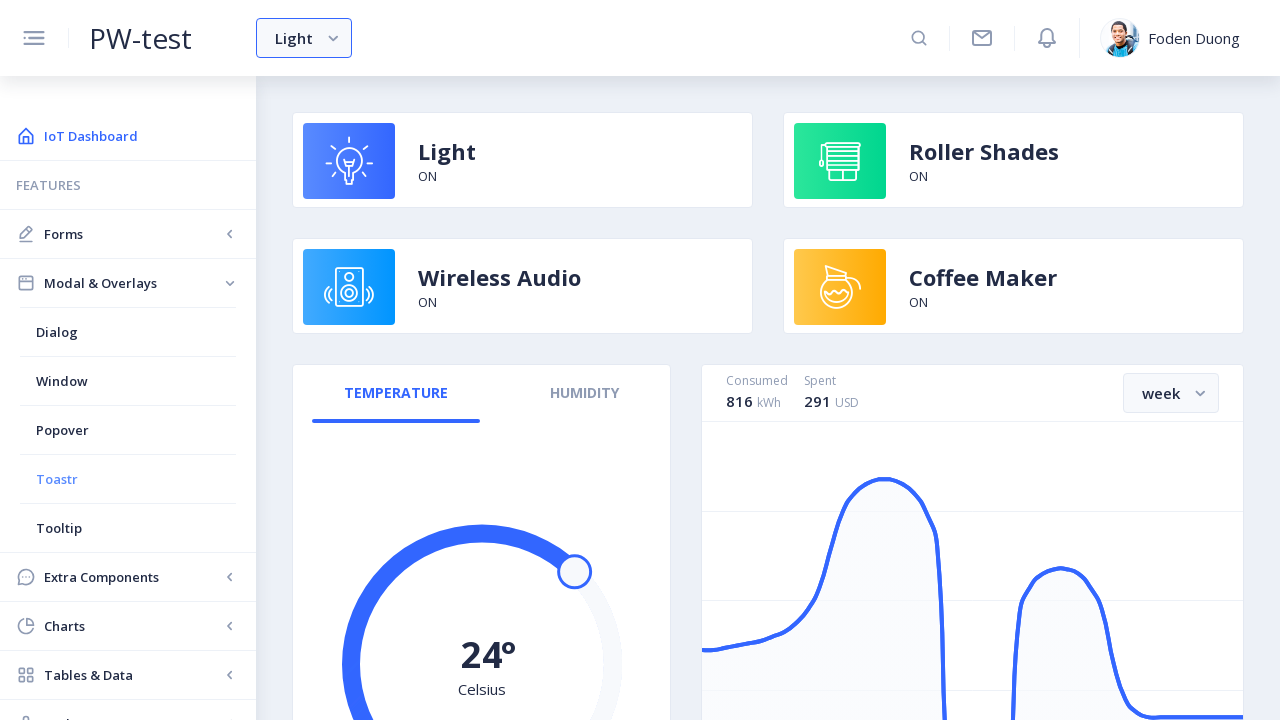

Toggled 'Hide on click' checkbox with click at (784, 278) on internal:role=checkbox[name="Hide on click"i]
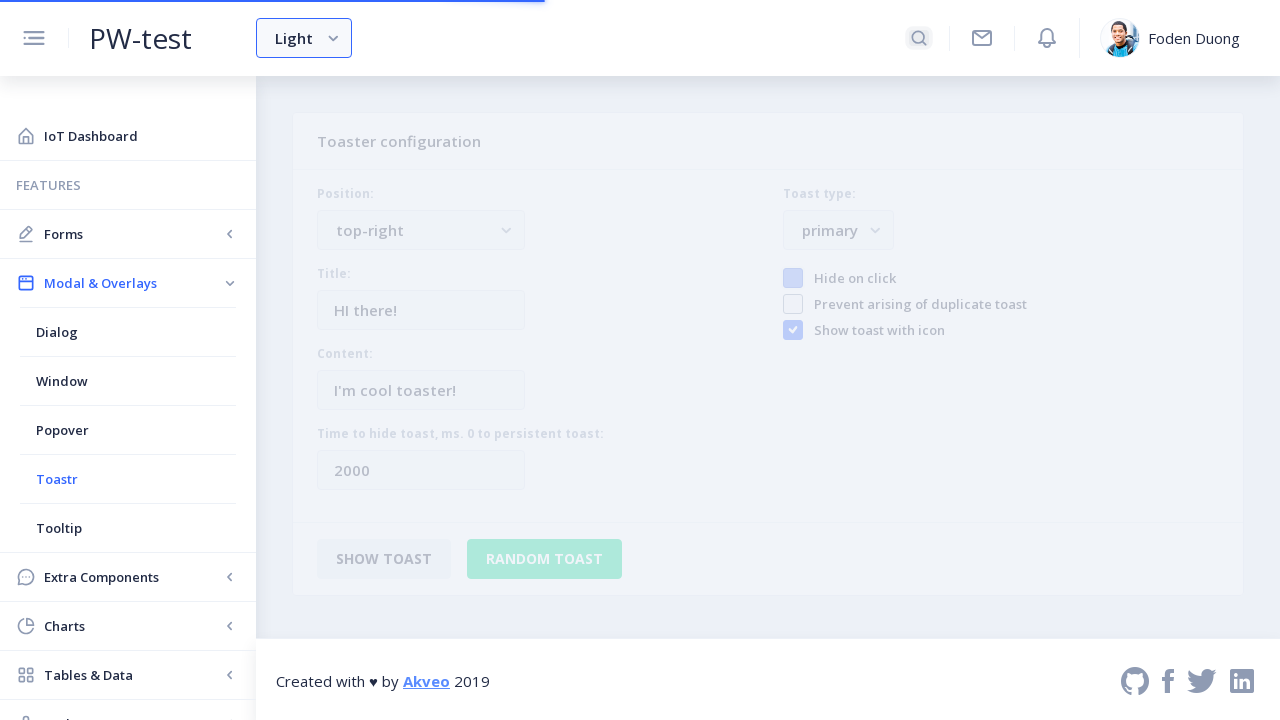

Checked 'Hide on click' checkbox at (784, 278) on internal:role=checkbox[name="Hide on click"i]
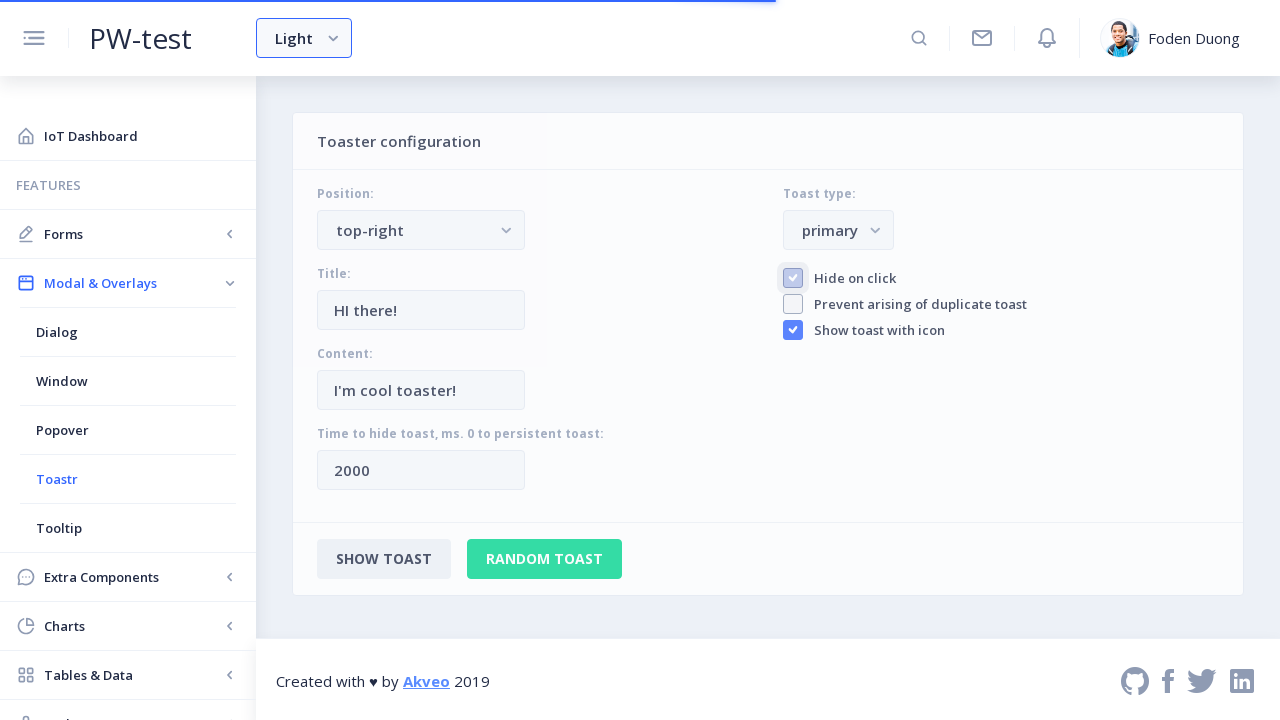

Unchecked 'Hide on click' checkbox at (784, 278) on internal:role=checkbox[name="Hide on click"i]
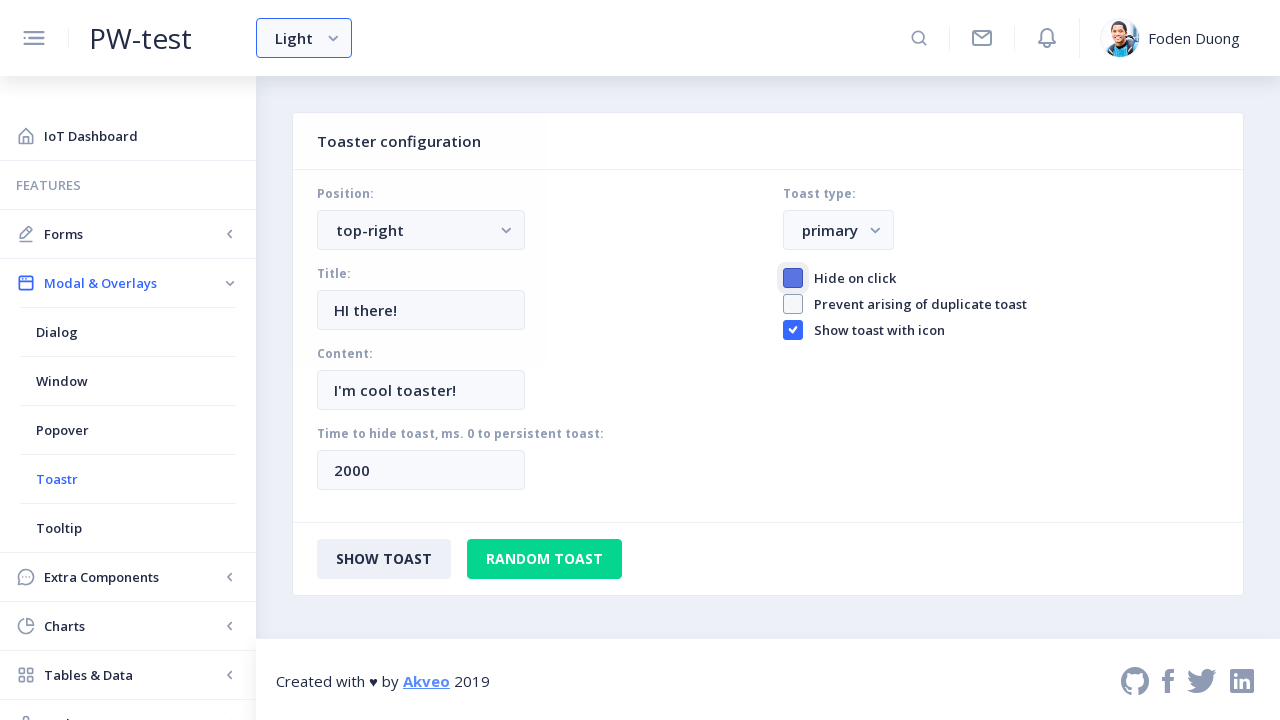

Checked a checkbox on the page at (784, 278) on internal:role=checkbox >> nth=0
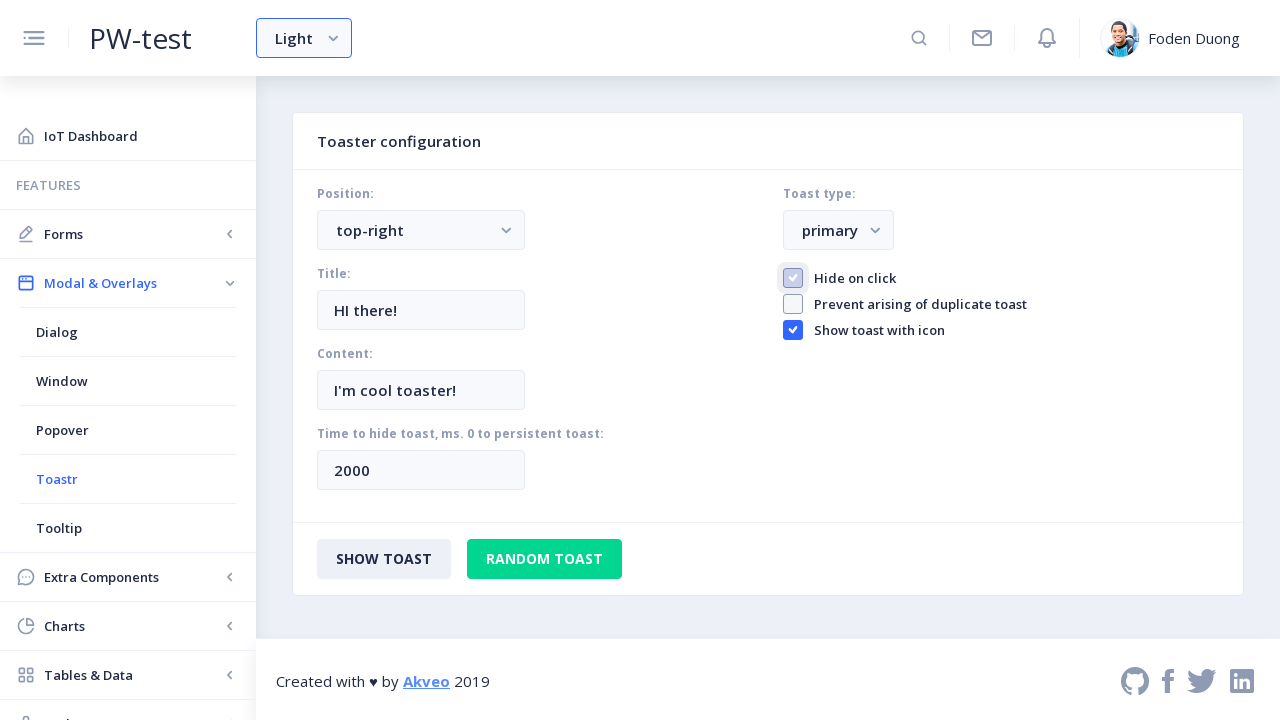

Checked a checkbox on the page at (784, 304) on internal:role=checkbox >> nth=1
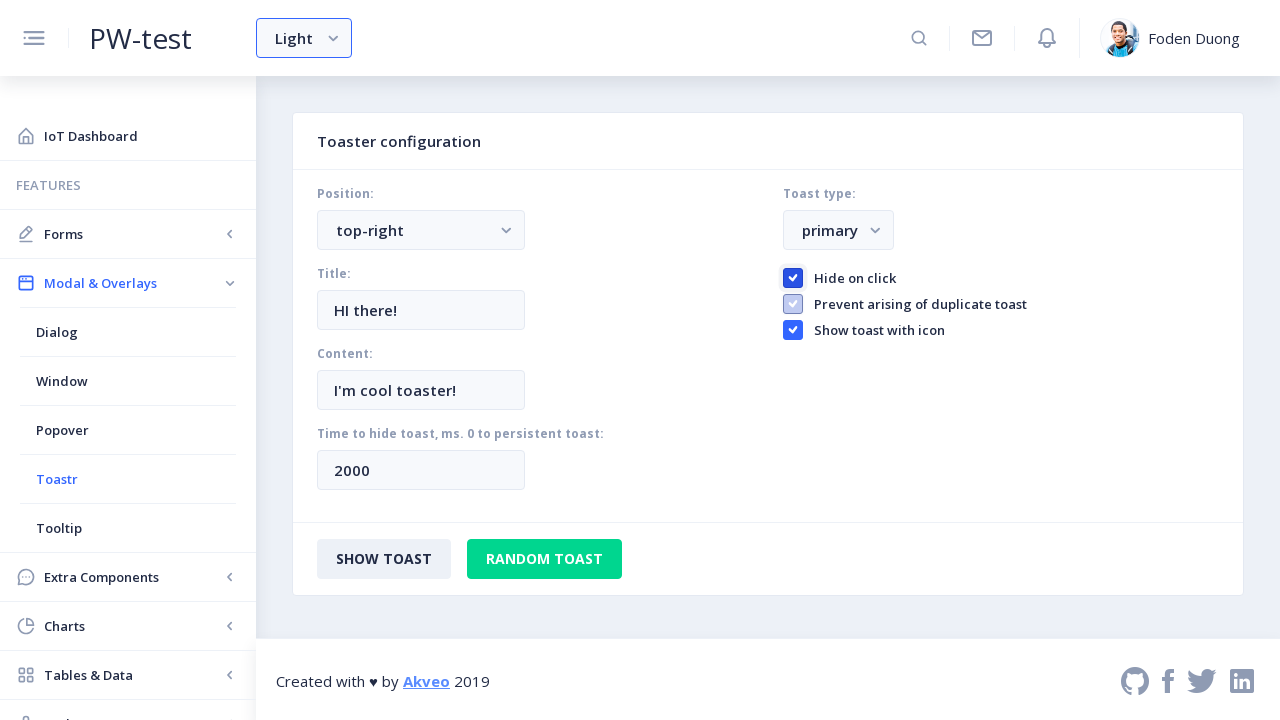

Checked a checkbox on the page on internal:role=checkbox >> nth=2
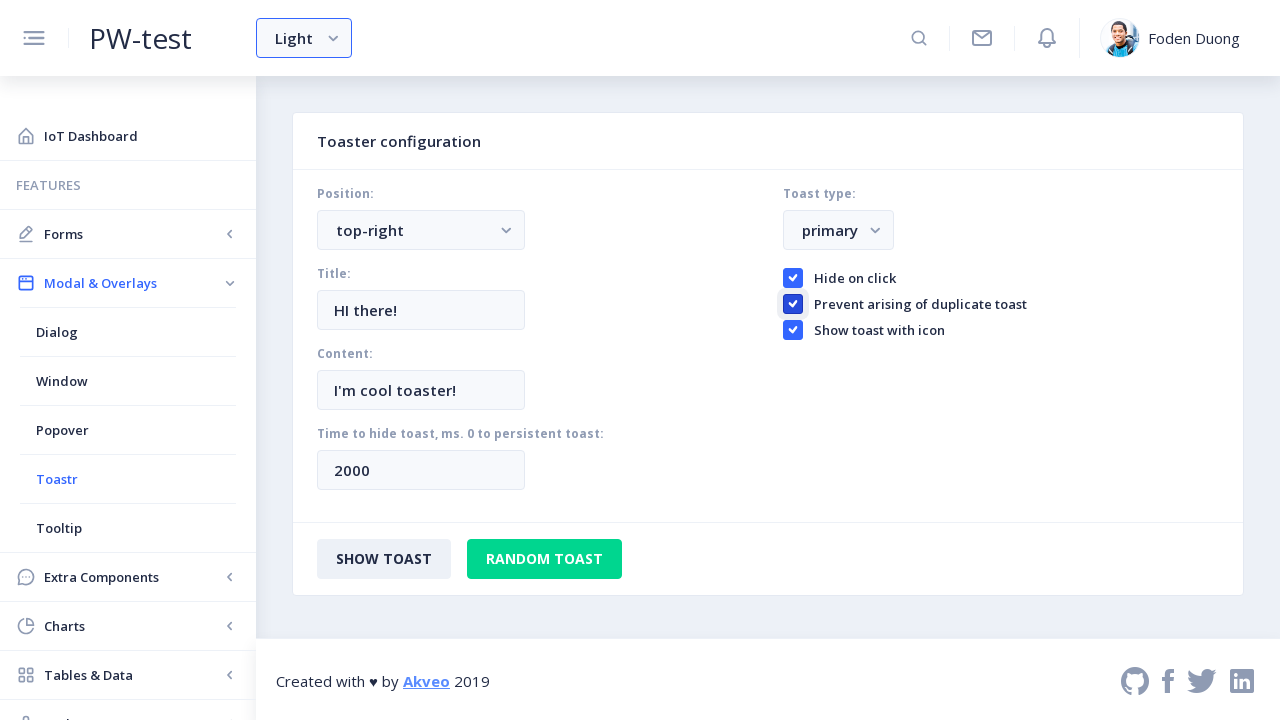

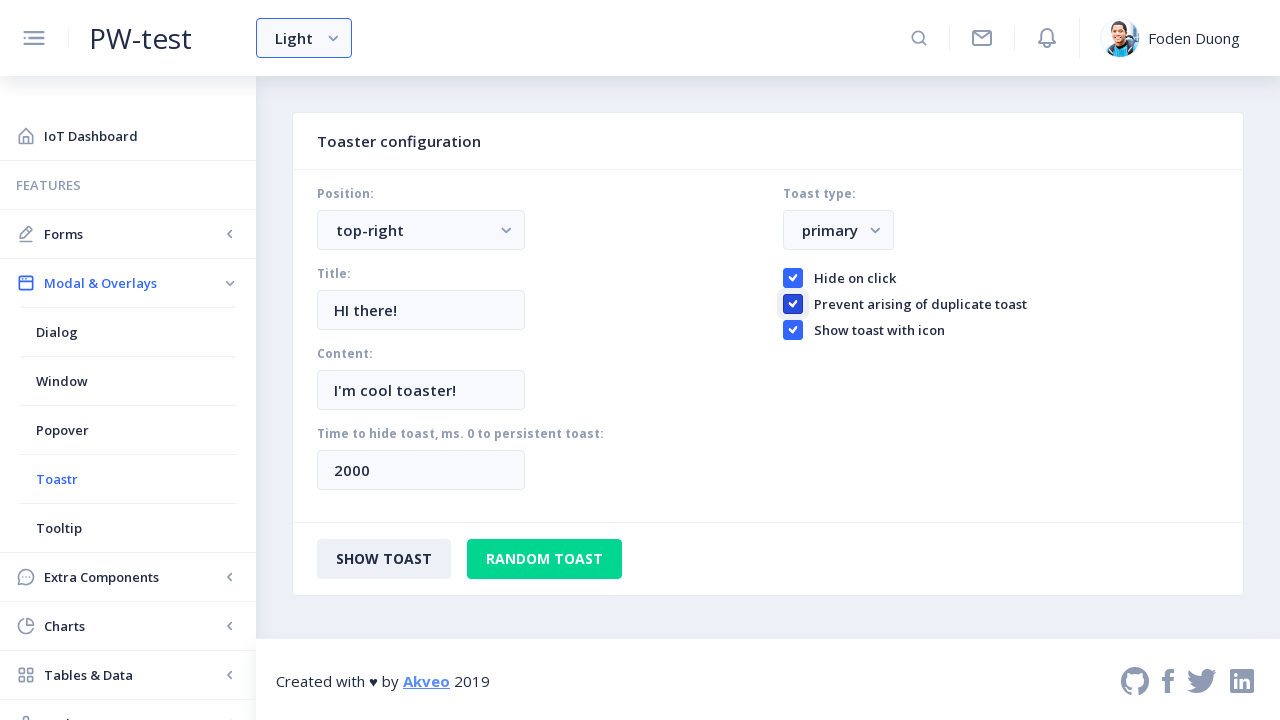